Tests dynamic loading functionality by clicking start button and waiting for result text to become visible

Starting URL: http://the-internet.herokuapp.com/dynamic_loading/2

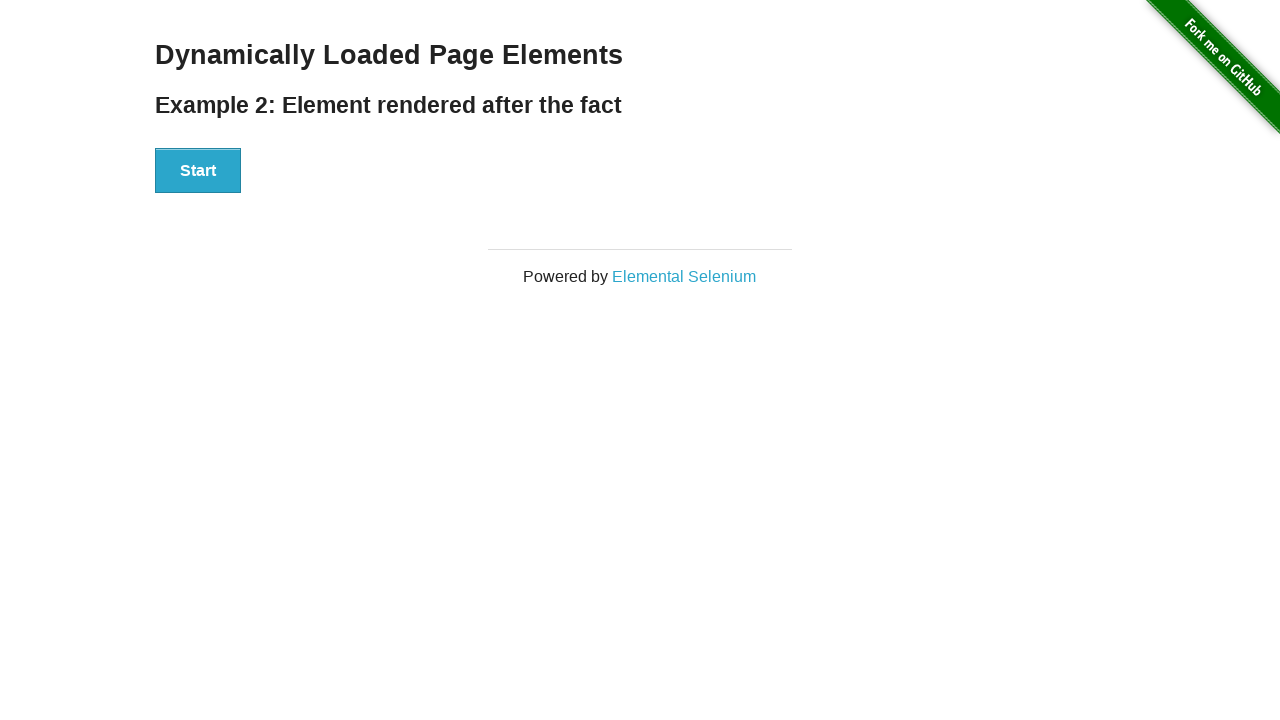

Clicked start button to initiate dynamic loading at (198, 171) on xpath=//div[@id='start']/button
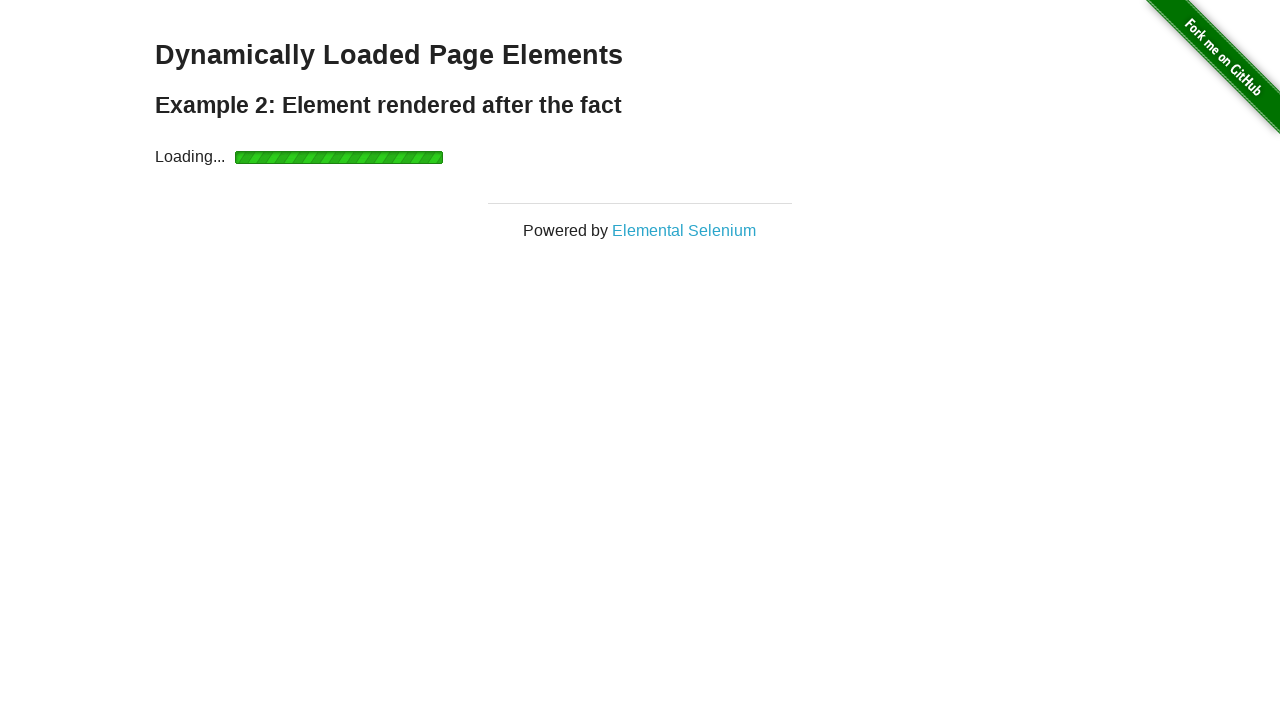

Waited for result text to become visible
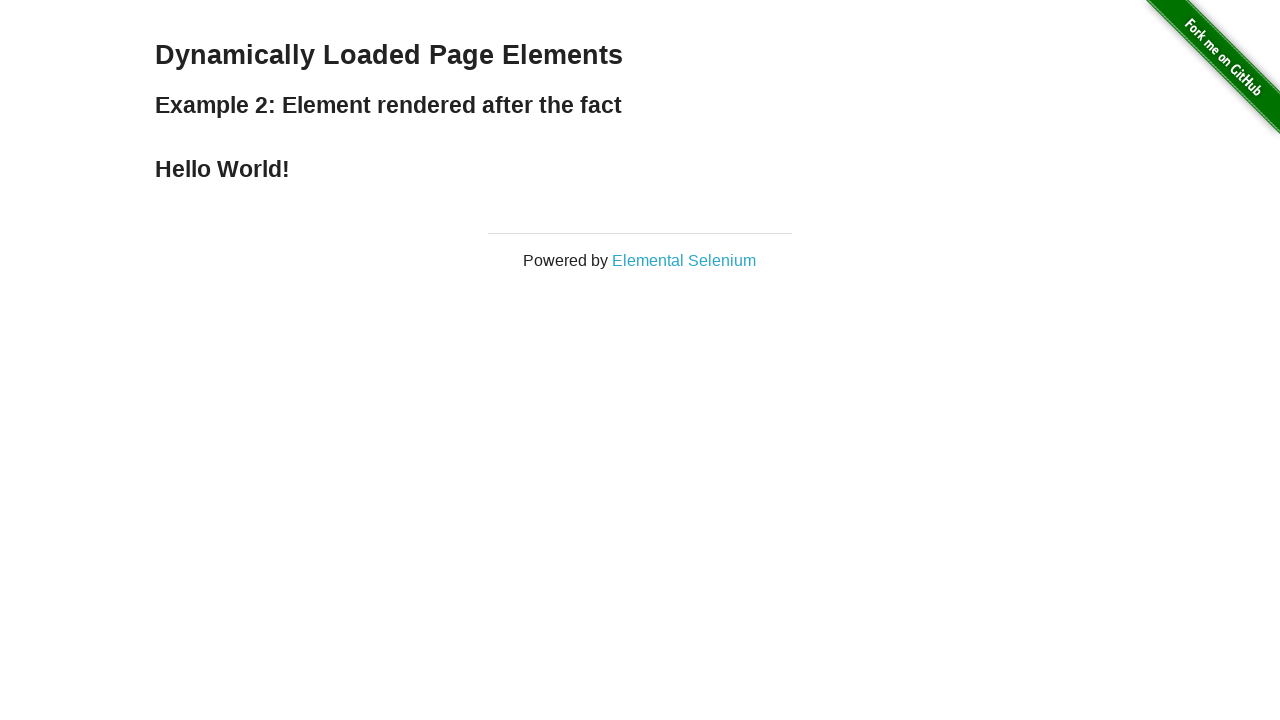

Retrieved result text: Hello World!
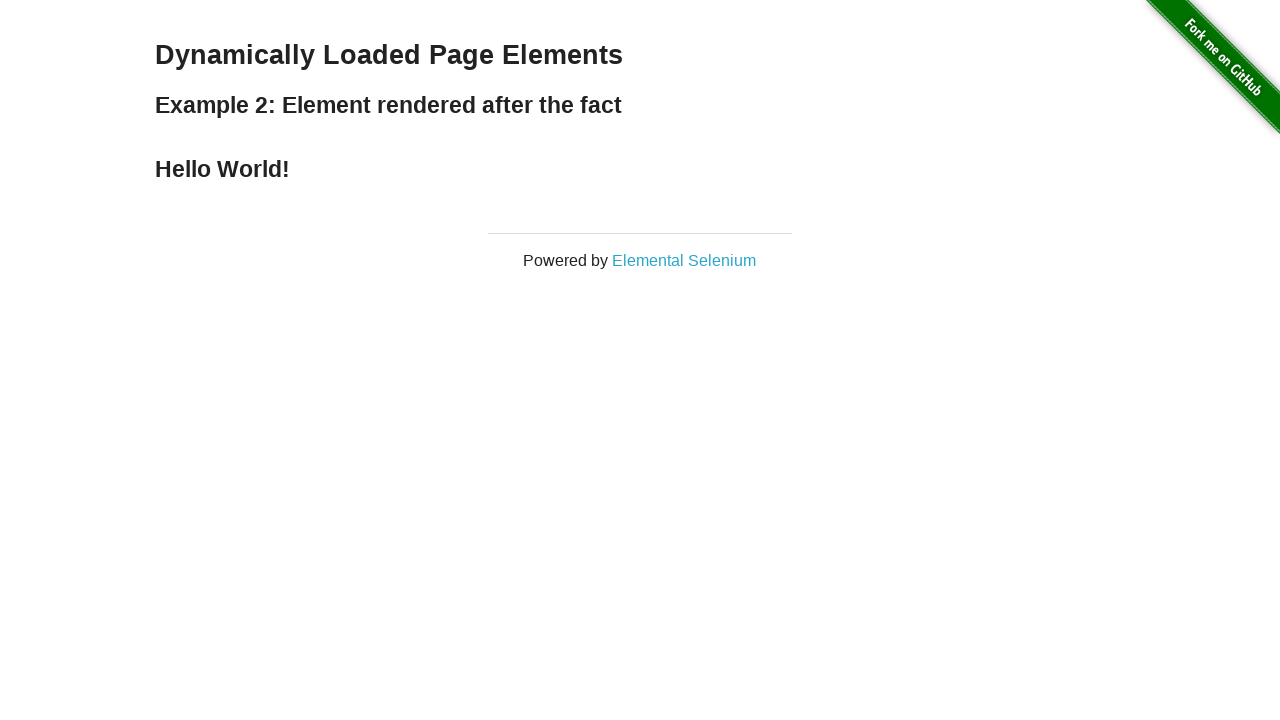

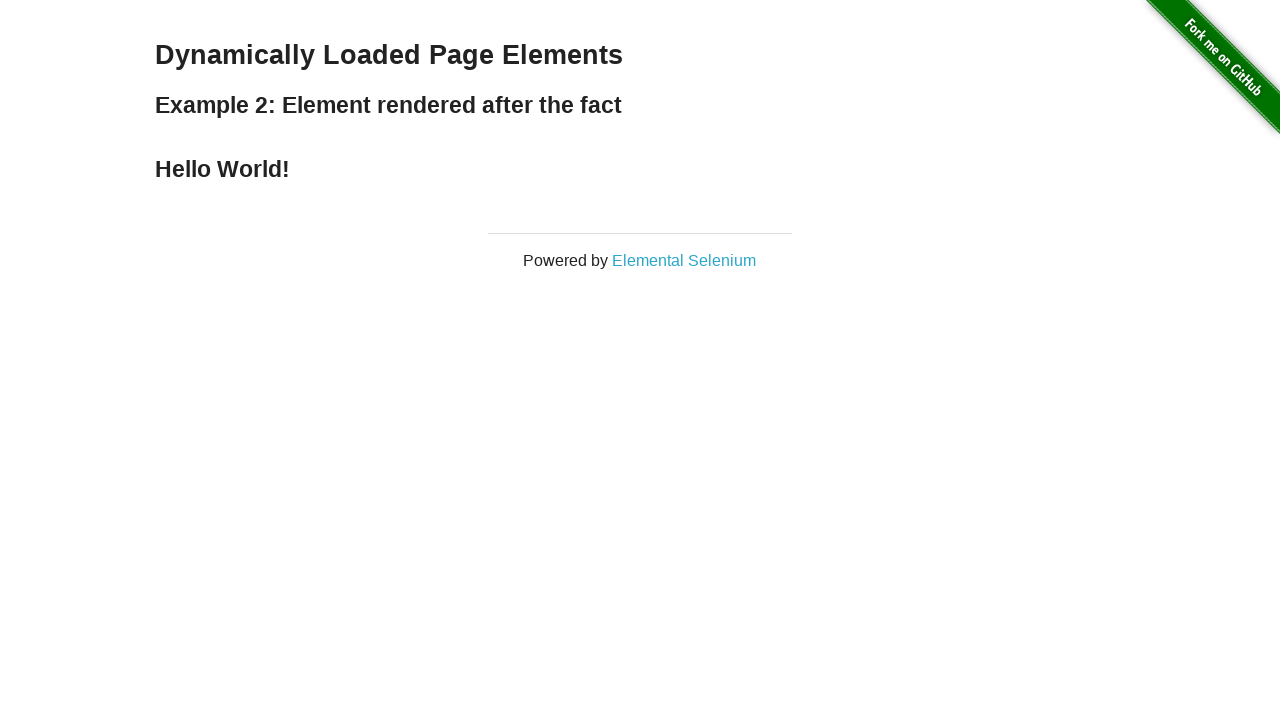